Tests an explicit wait scenario where the script waits for a price to change to "100", clicks a book button, reads a value, calculates a mathematical result, and submits the answer

Starting URL: http://suninjuly.github.io/explicit_wait2.html

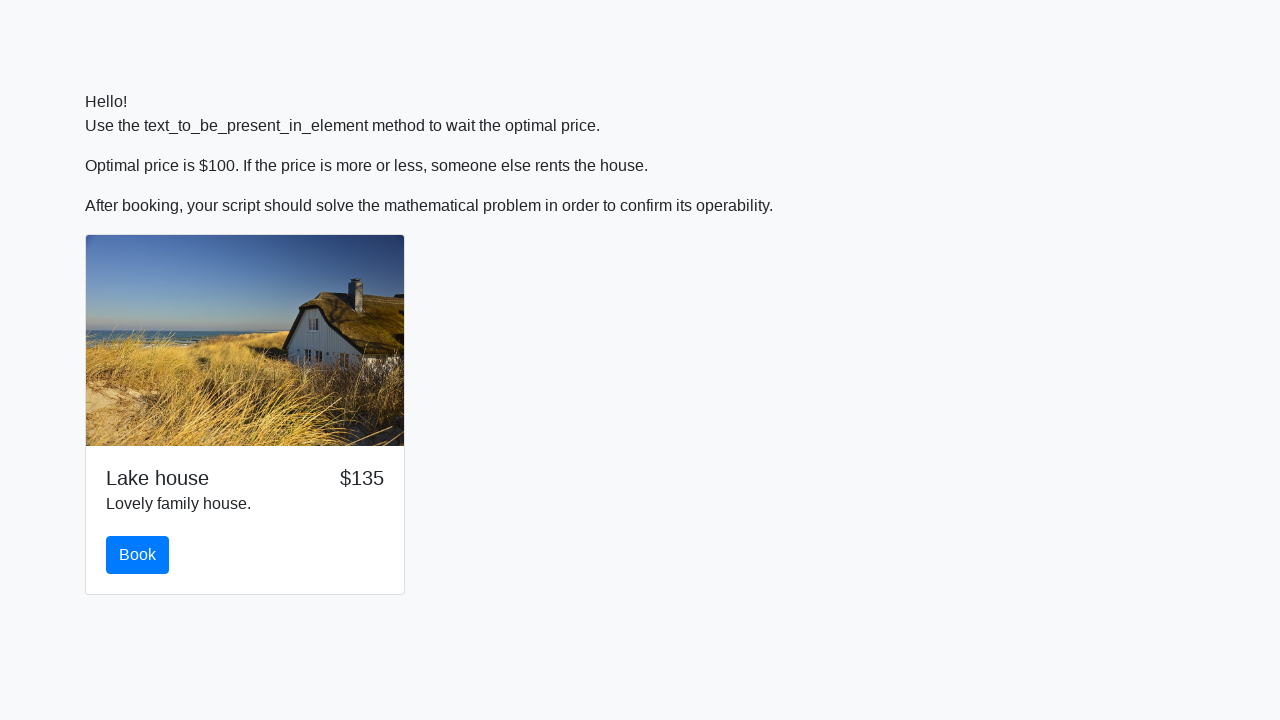

Waited for price to change to '100'
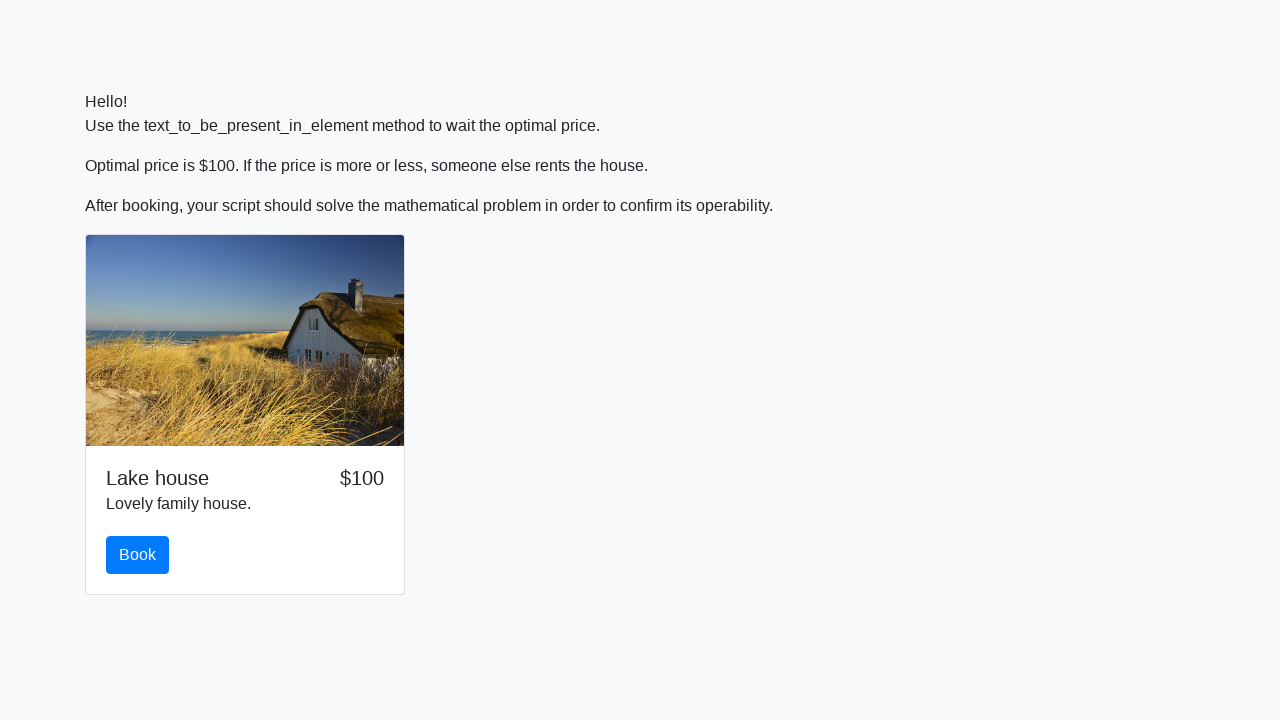

Clicked the book button at (138, 555) on #book
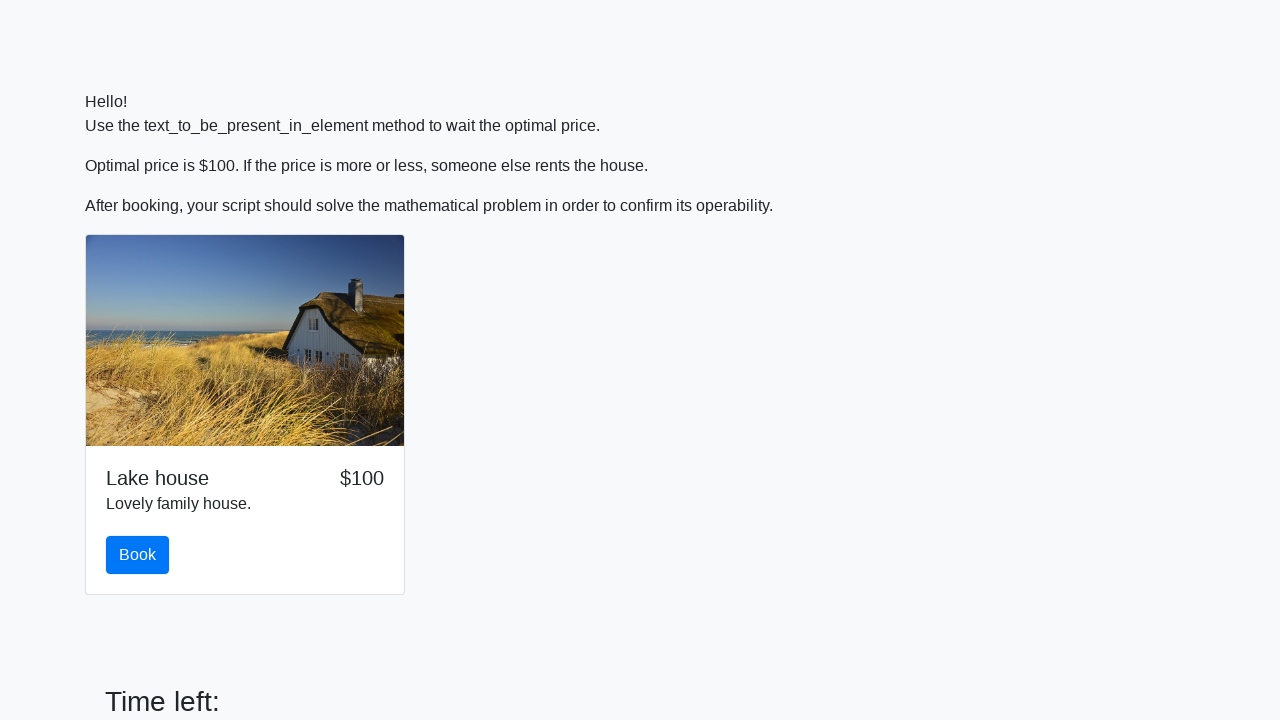

Scrolled down by 100 pixels
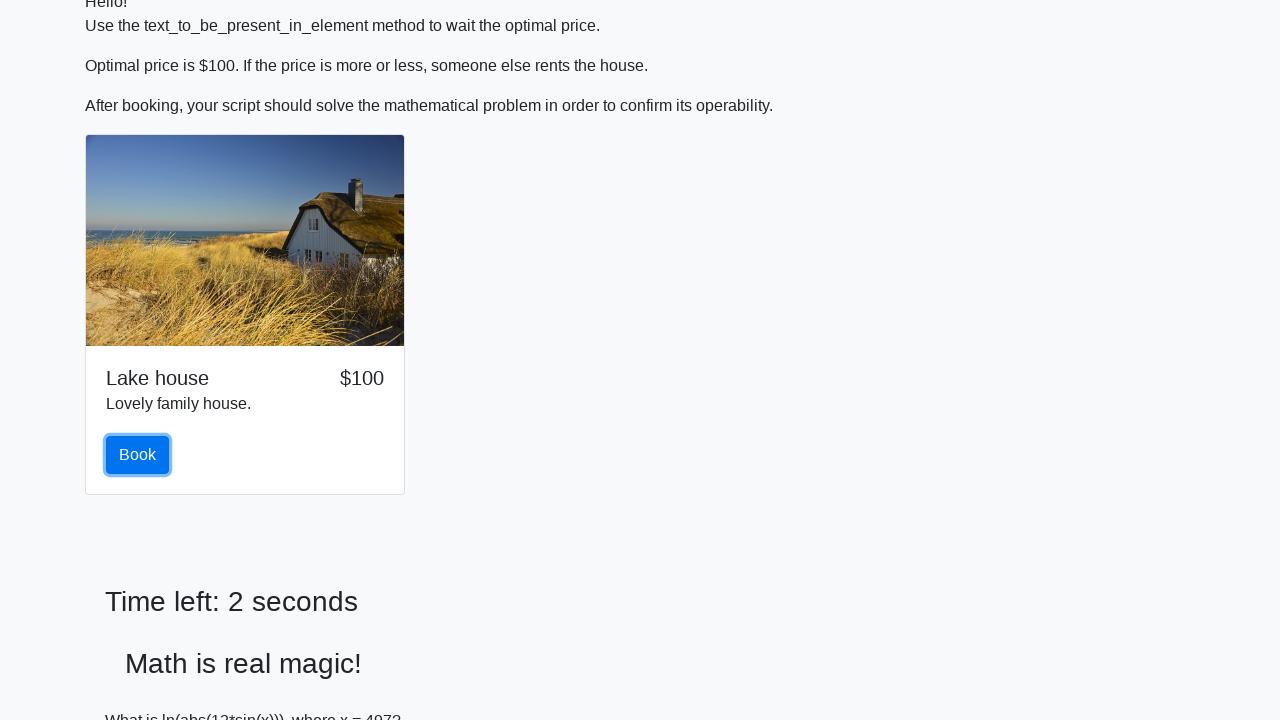

Retrieved input value from page
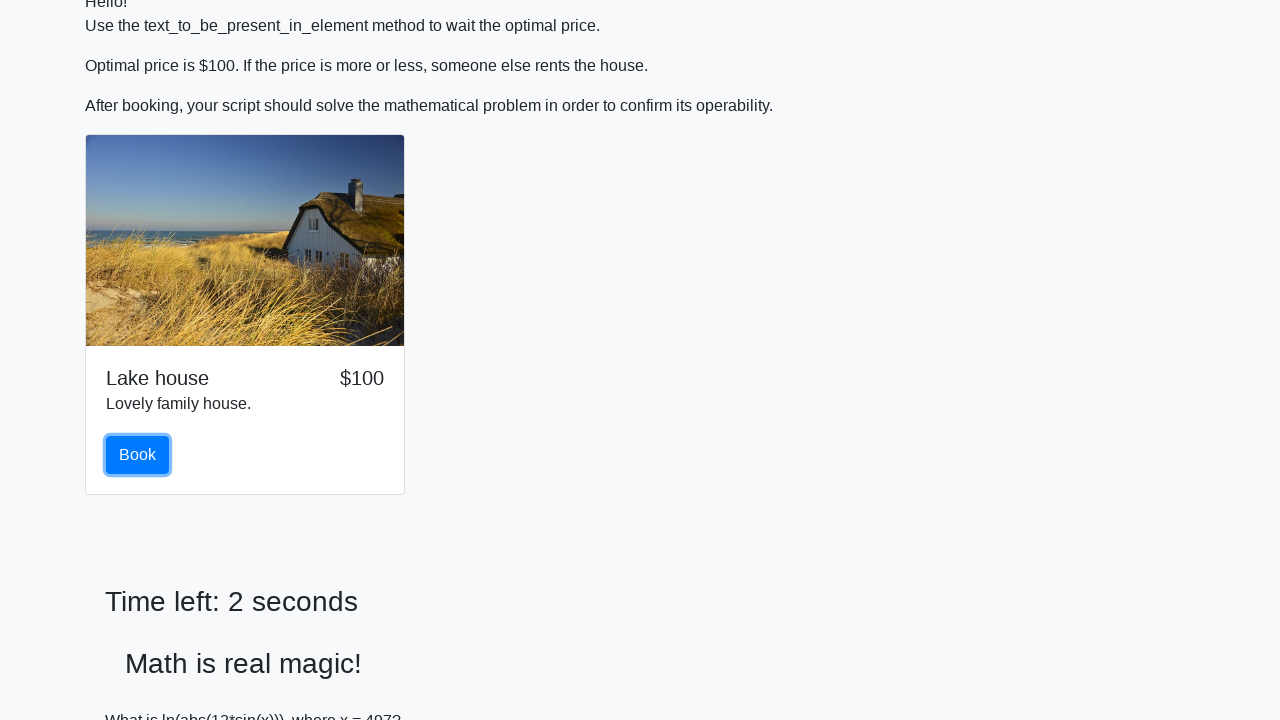

Parsed input value as integer: 497
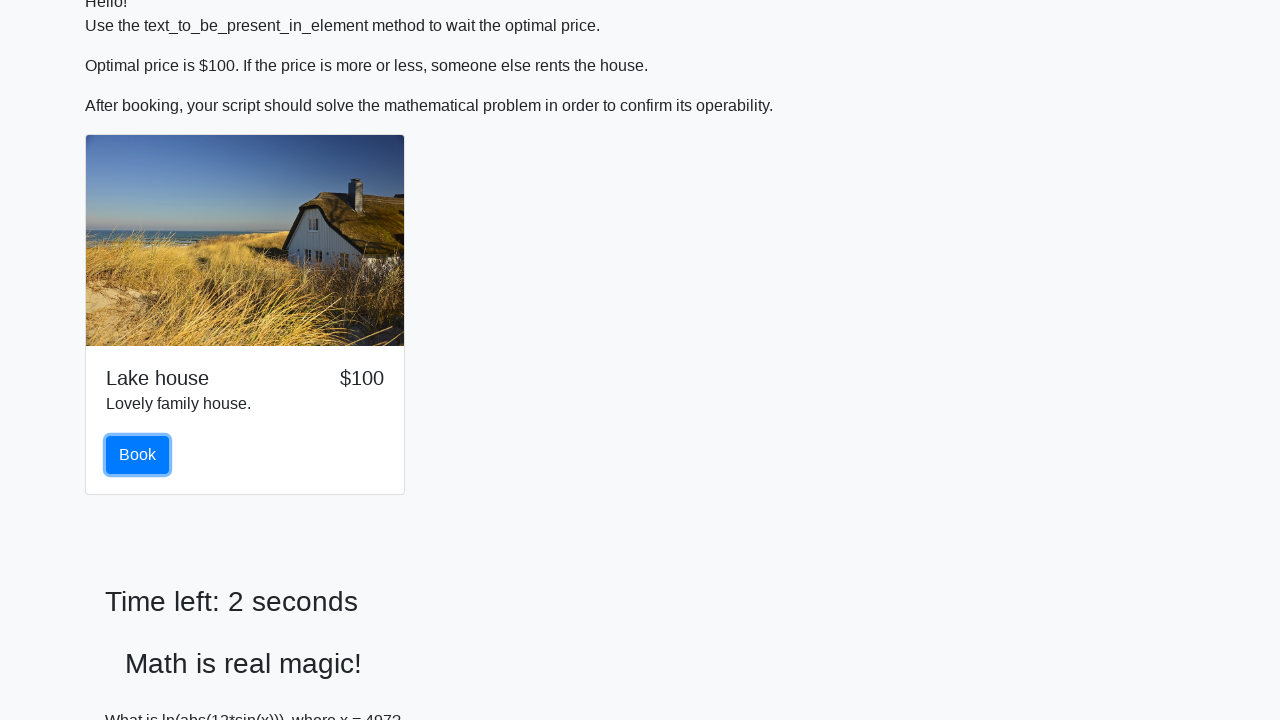

Calculated answer using formula log(abs(12*sin(x))): 1.9535711184295308
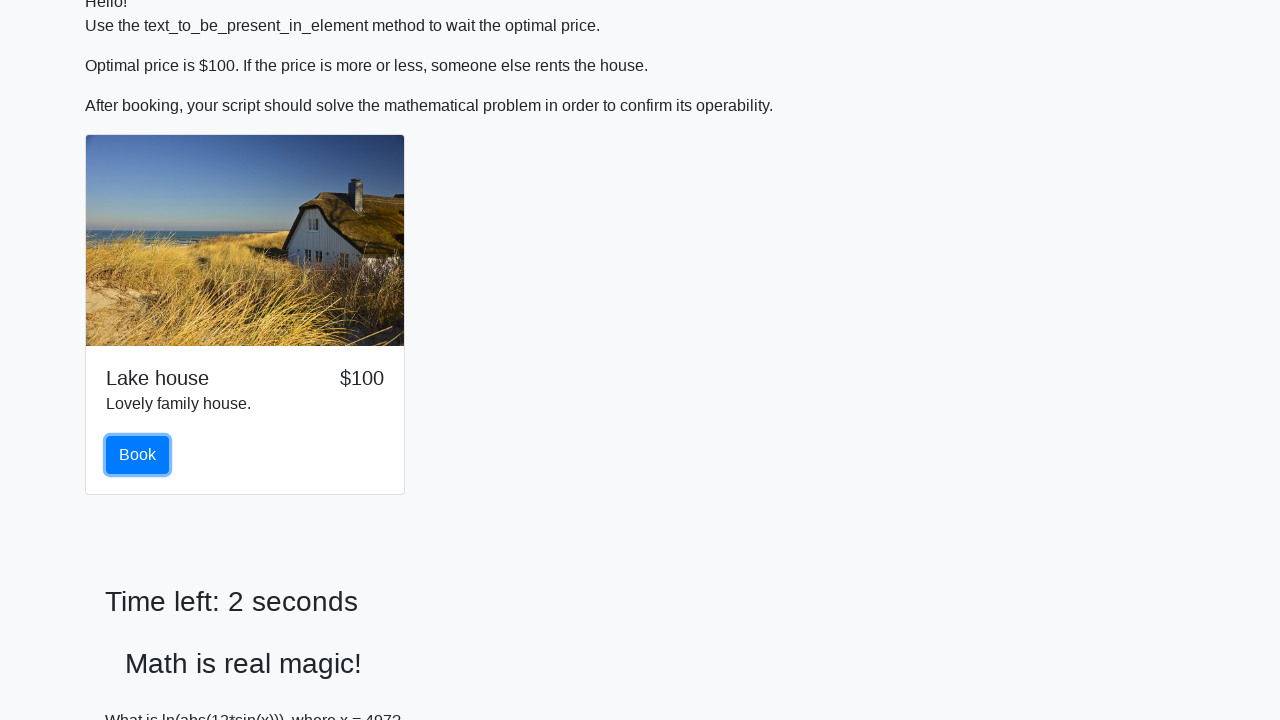

Filled answer field with calculated value: 1.9535711184295308 on #answer
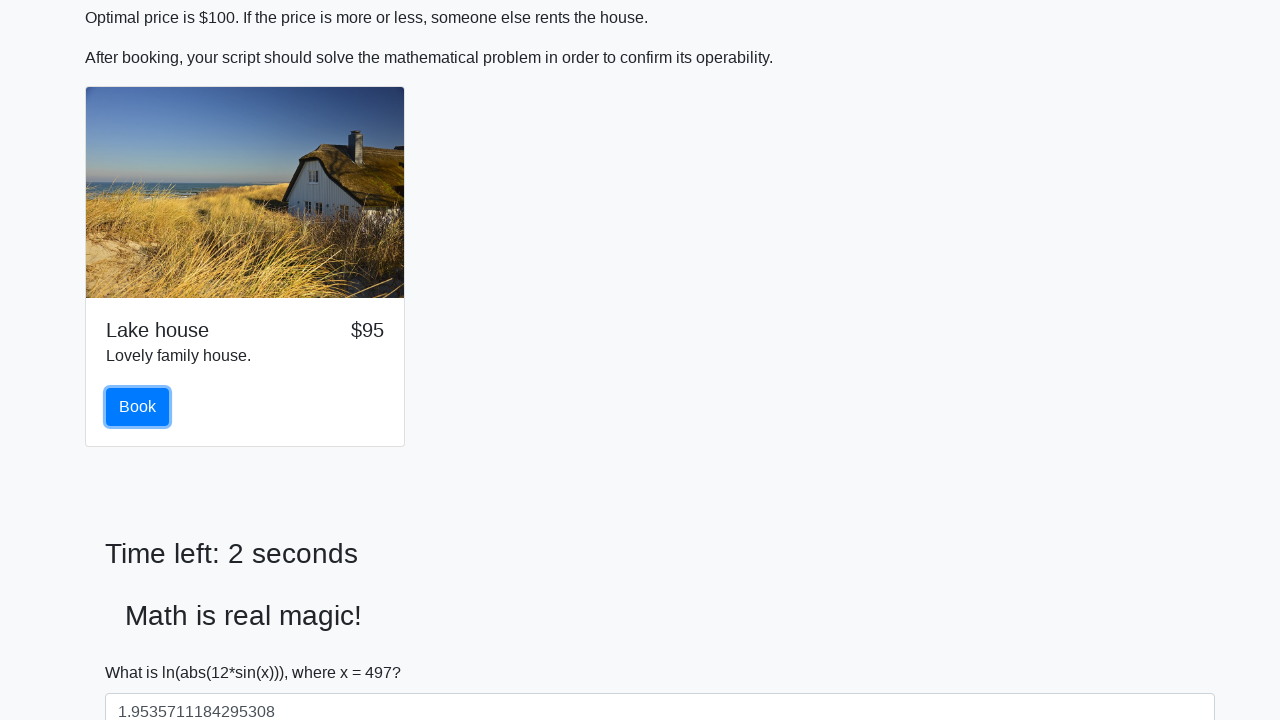

Clicked solve button to submit answer at (143, 651) on #solve
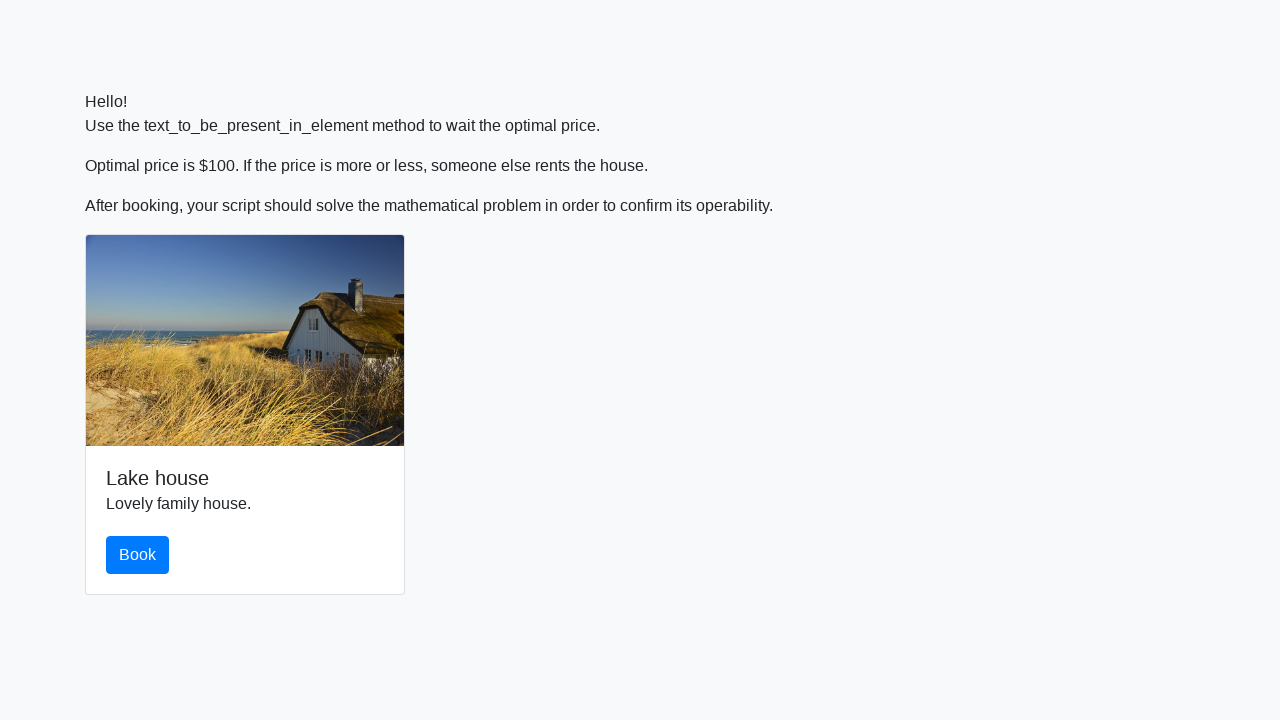

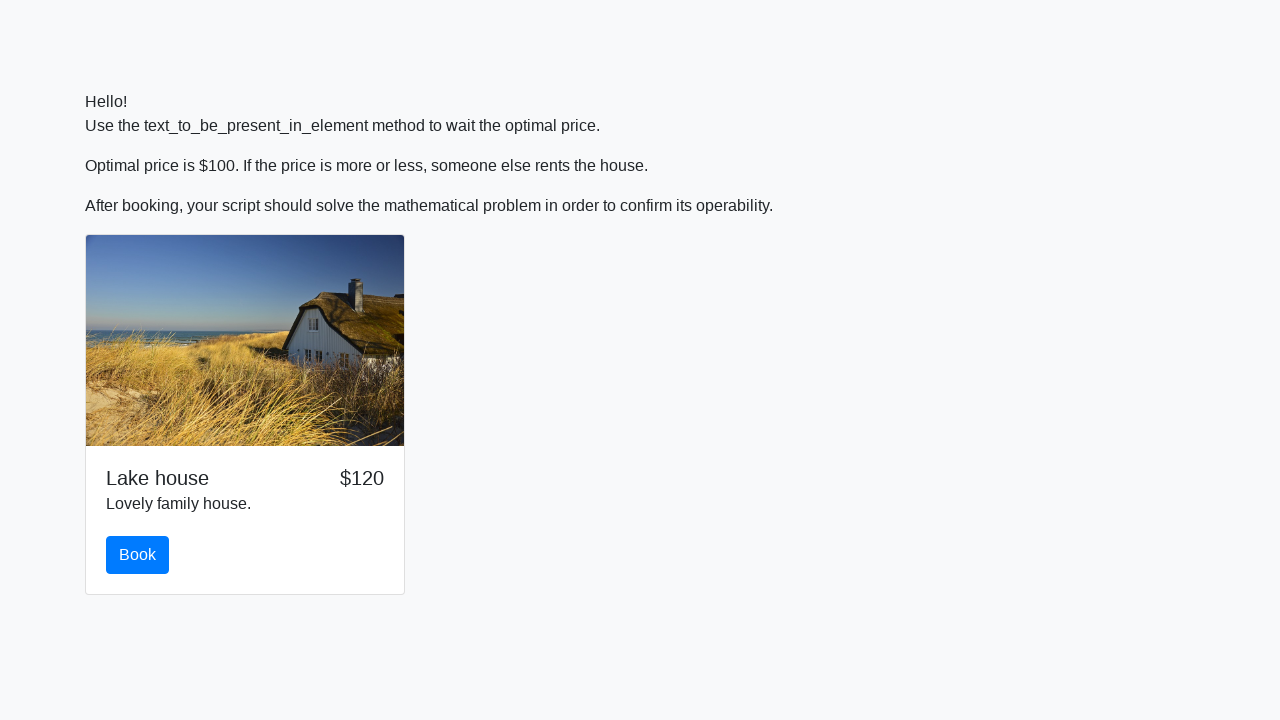